Fills out a registration form with personal details including first name, last name, username, selects gender, department, and job title from dropdowns

Starting URL: https://practice.cydeo.com/registration_form

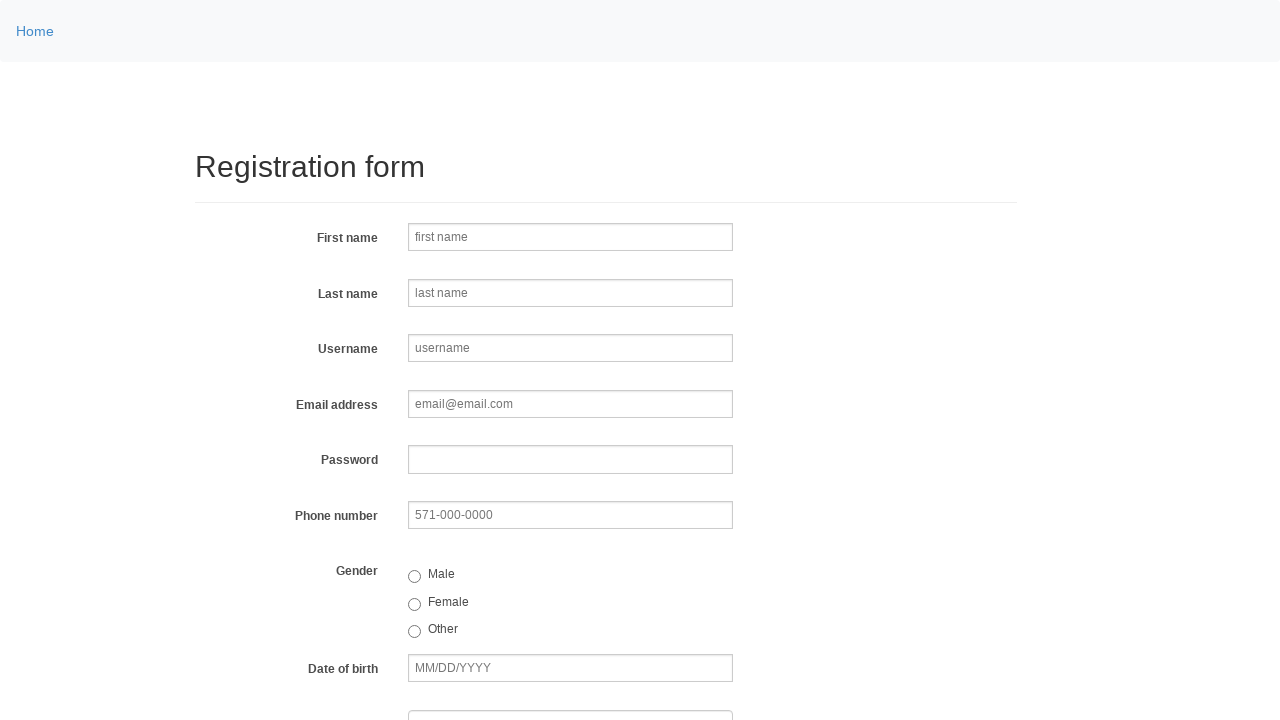

Filled first name field with 'John' on input[name='firstname']
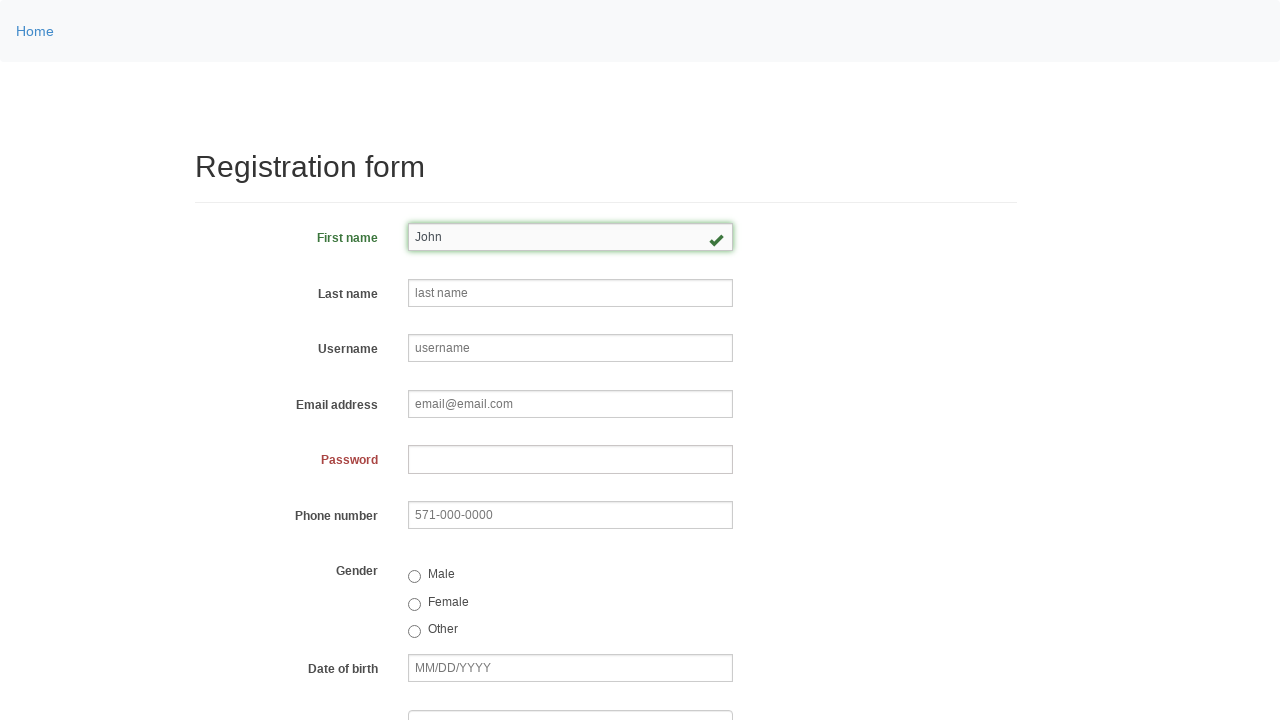

Filled last name field with 'Smith' on input[placeholder='last name']
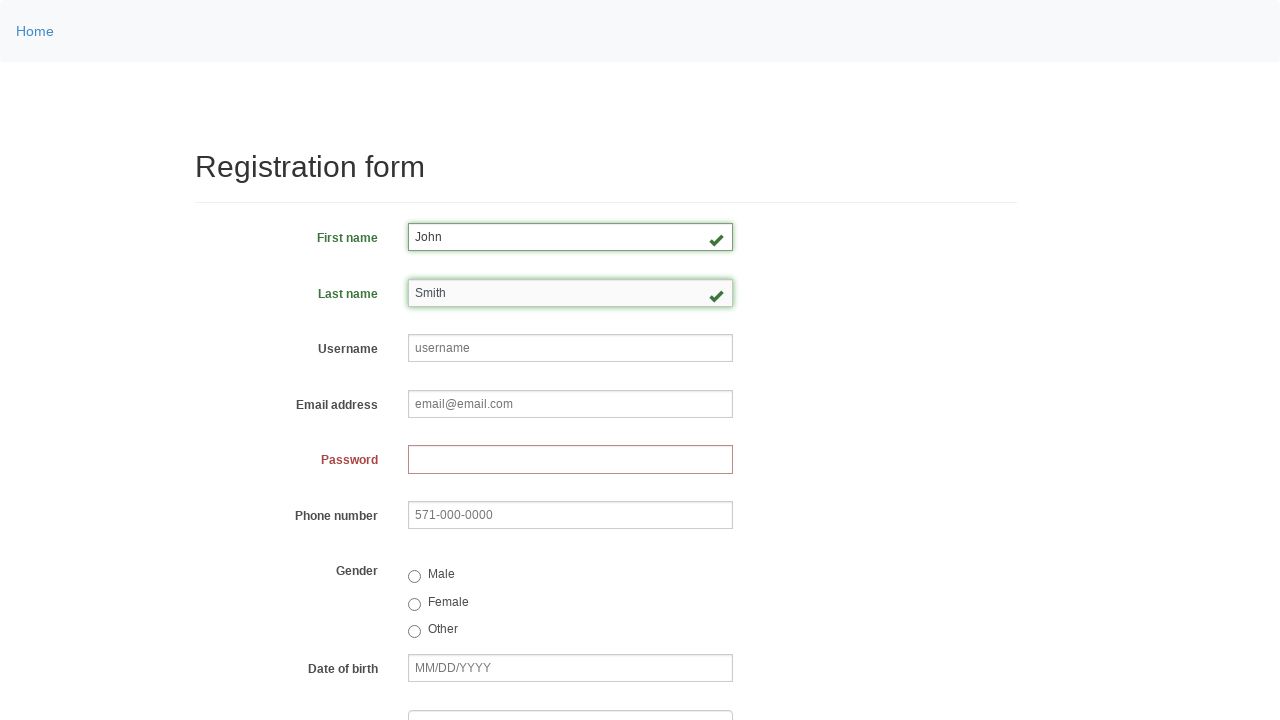

Filled username field with 'johnsmith123' on input[placeholder='username']
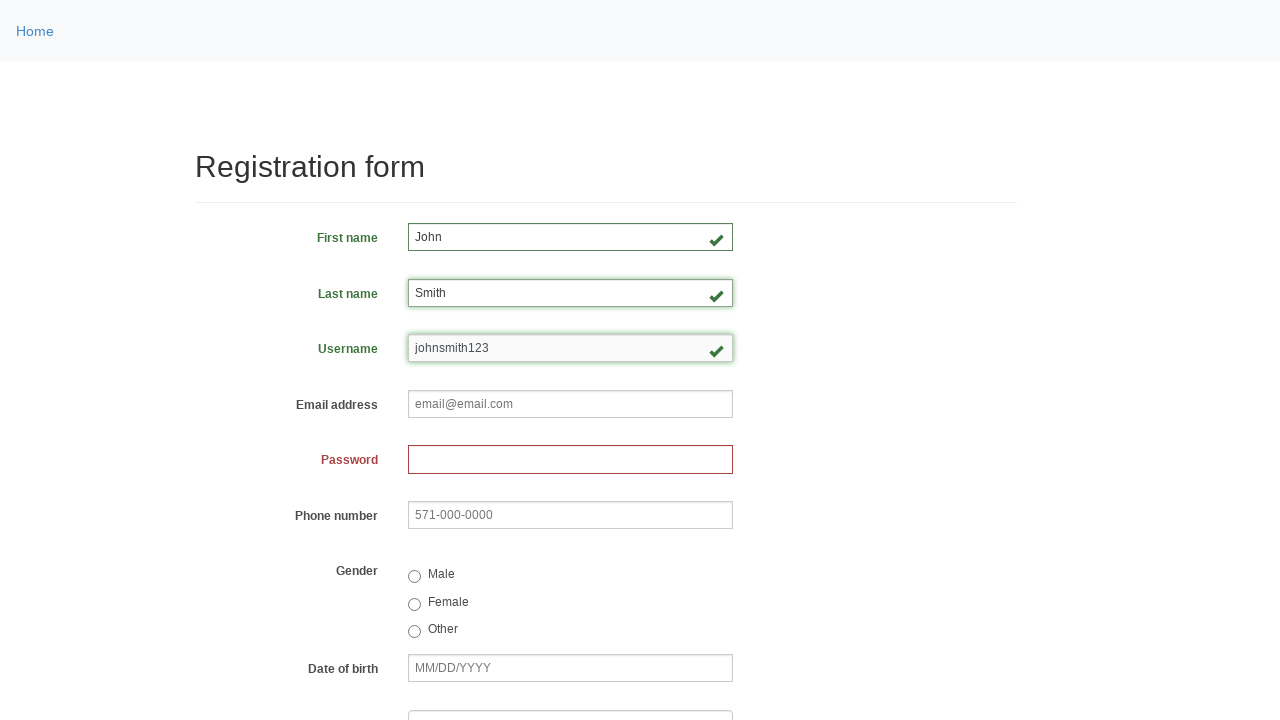

Selected 'Male' gender radio button at (414, 577) on input[value='male']
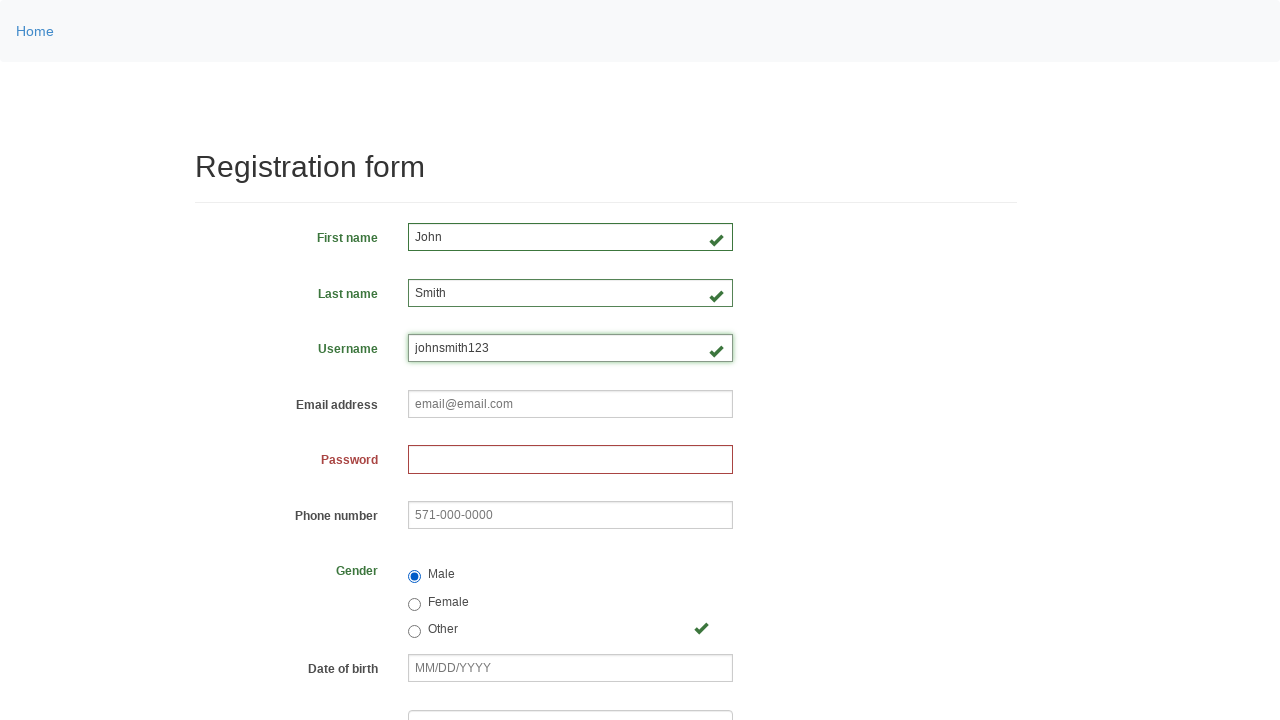

Verified that 'Male' radio button is selected
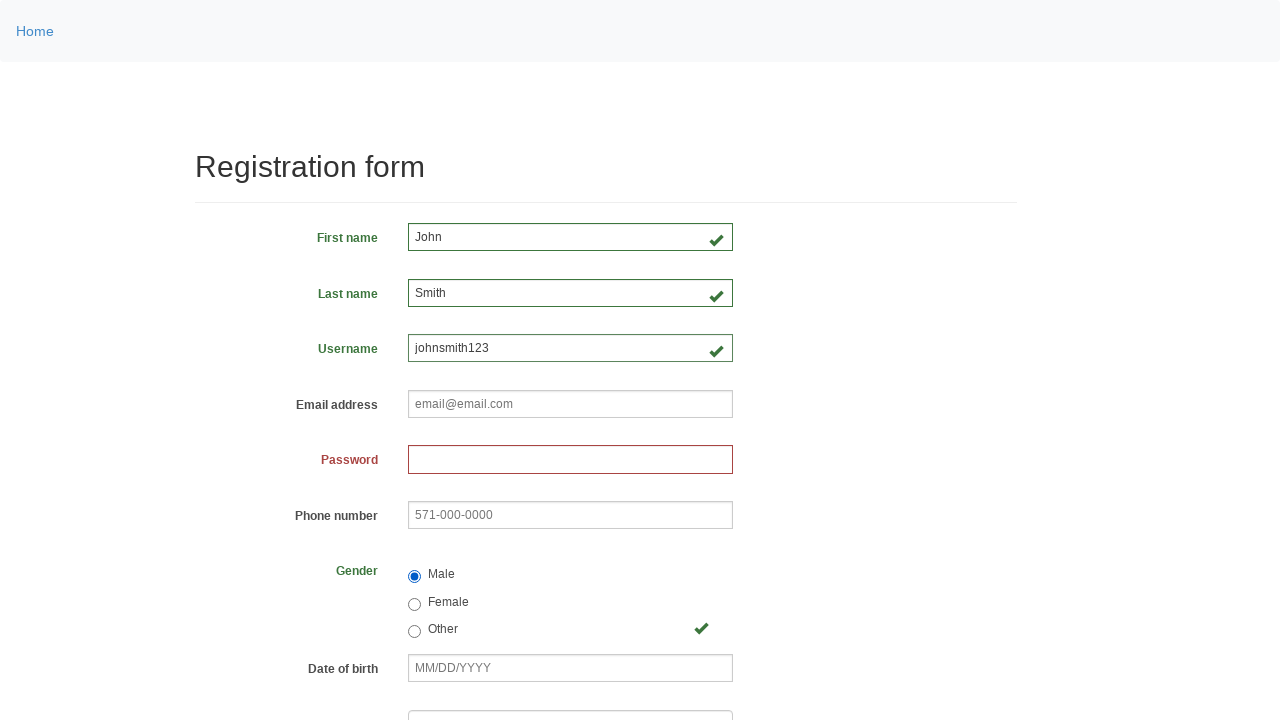

Selected 'Department of Engineering' from department dropdown on select[name='department']
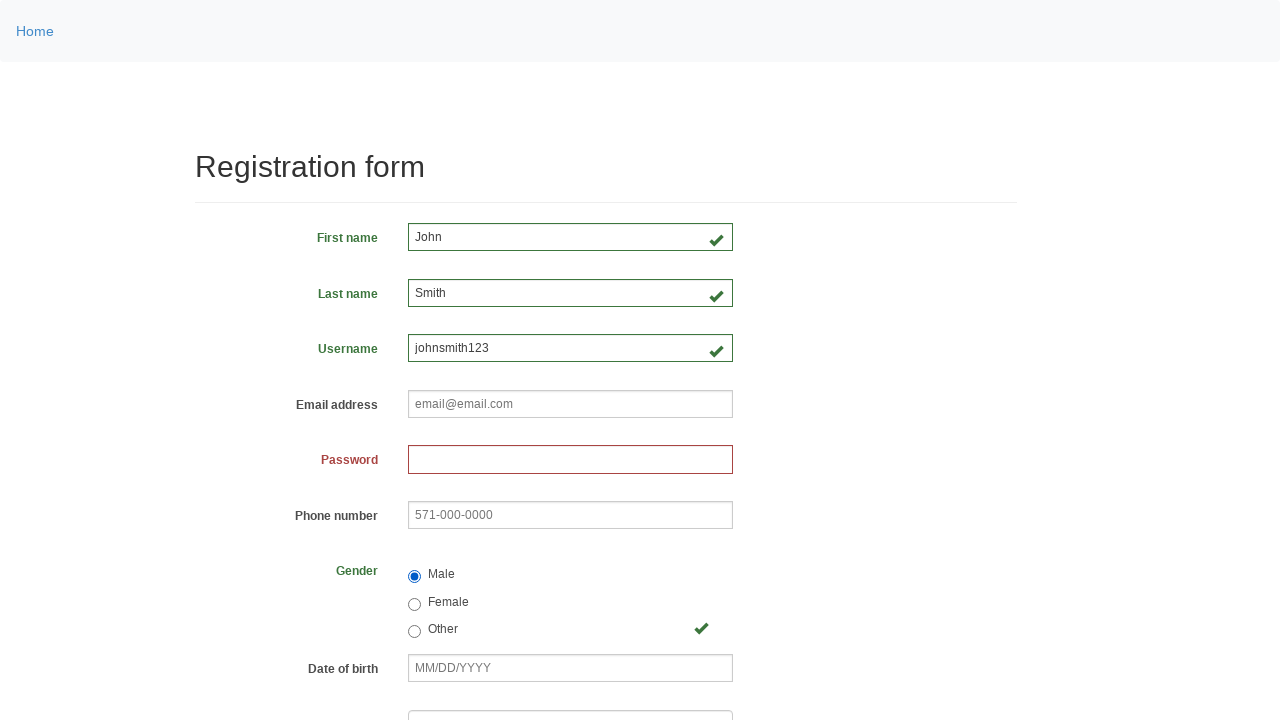

Selected job title at index 4 (SDET) from job title dropdown on select[name='job_title']
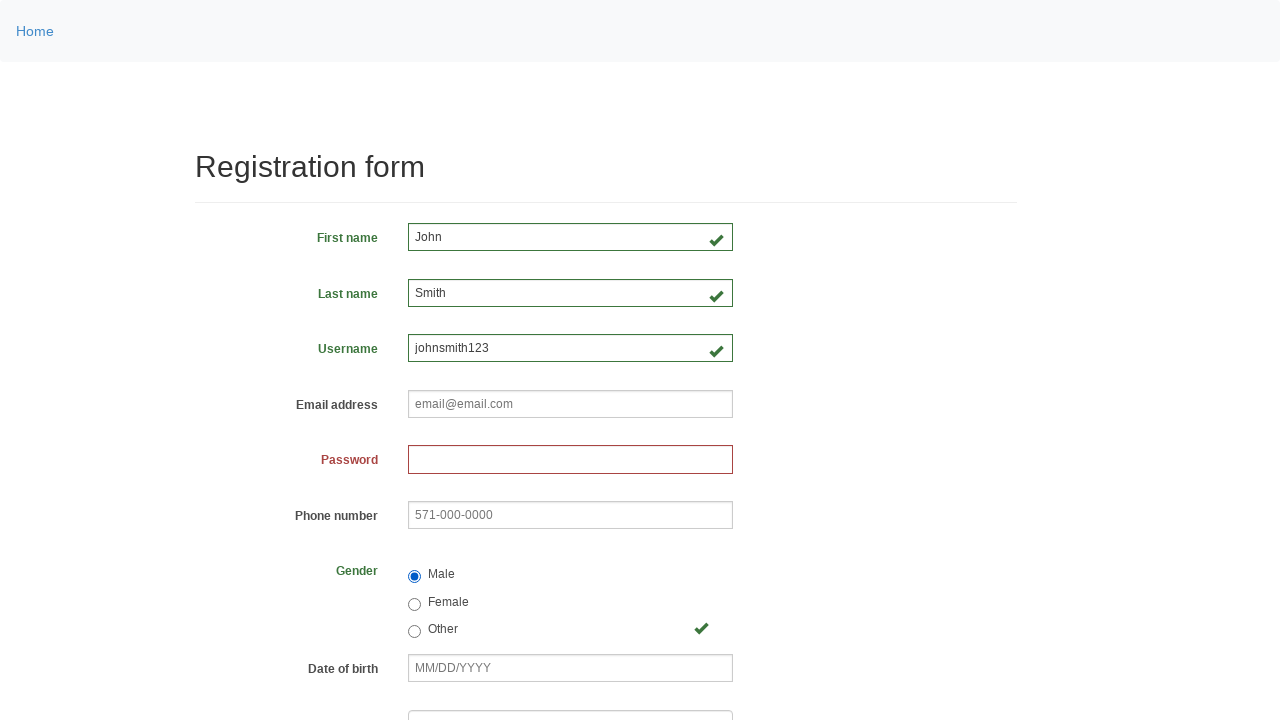

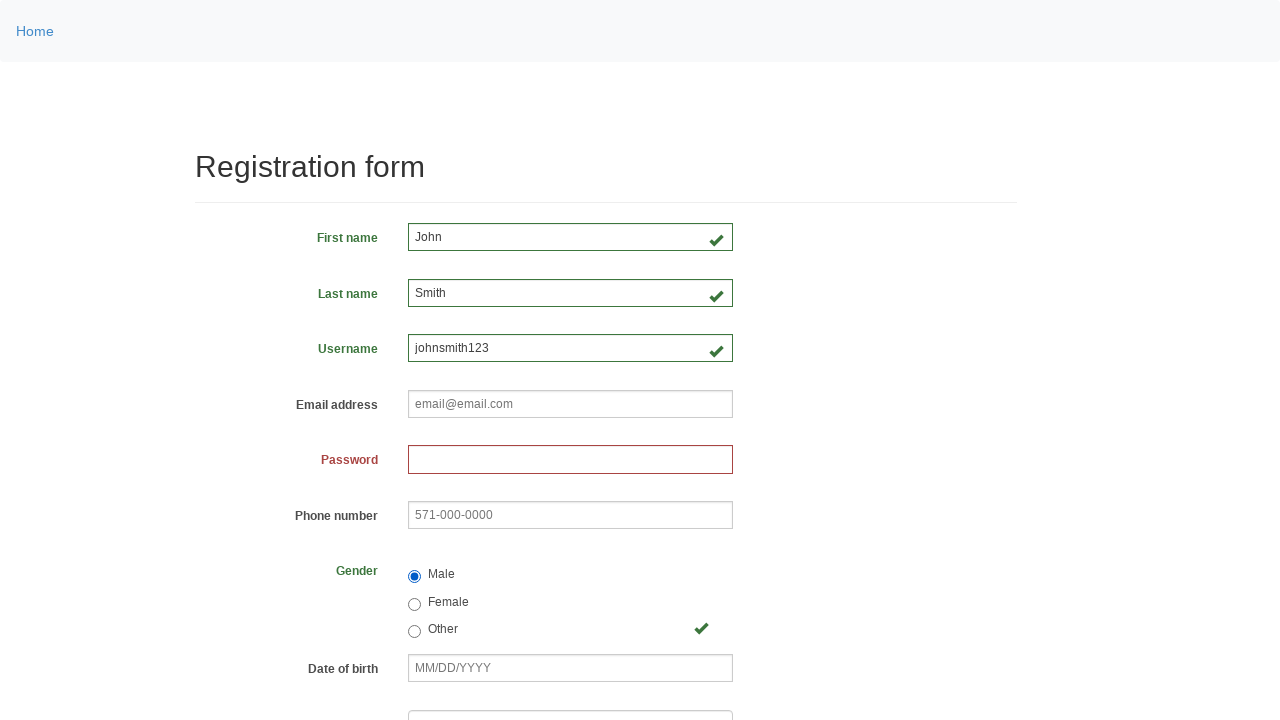